Tests handling of browser alert and confirm dialogs by setting up dialog handlers and clicking buttons that trigger them

Starting URL: https://rahulshettyacademy.com/AutomationPractice/

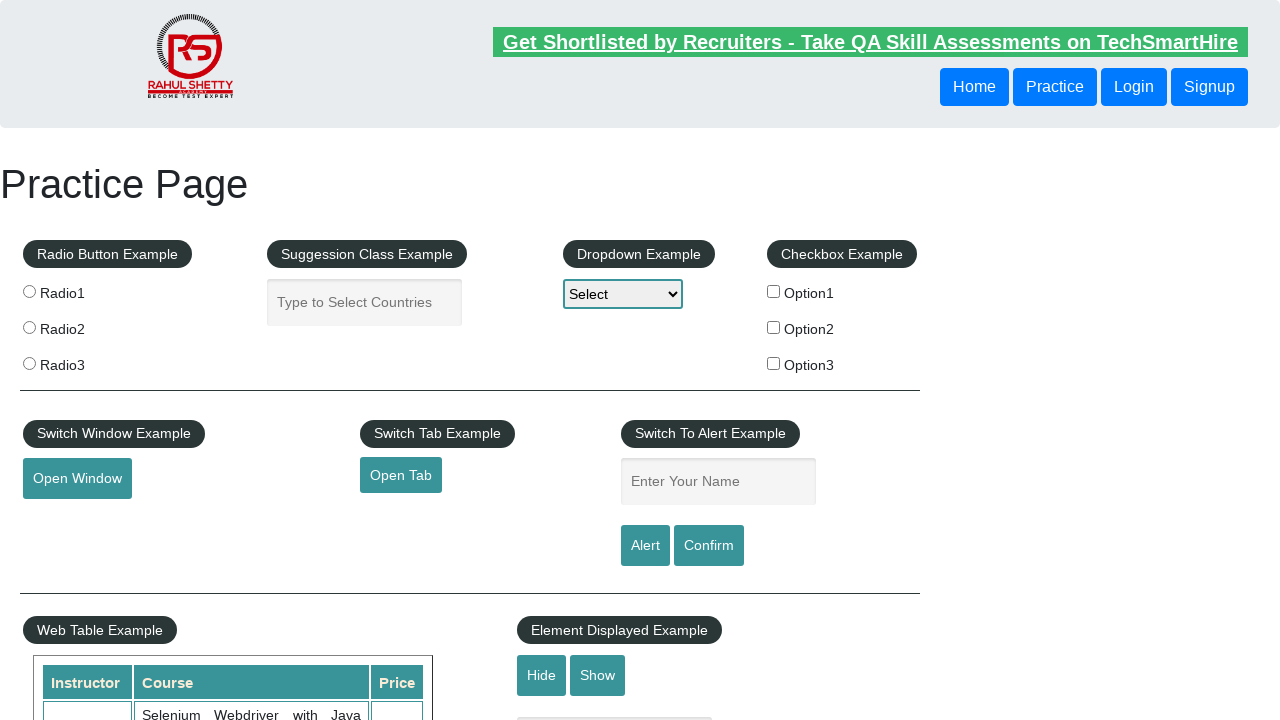

Set up dialog handler to dismiss confirm dialogs and accept alert dialogs
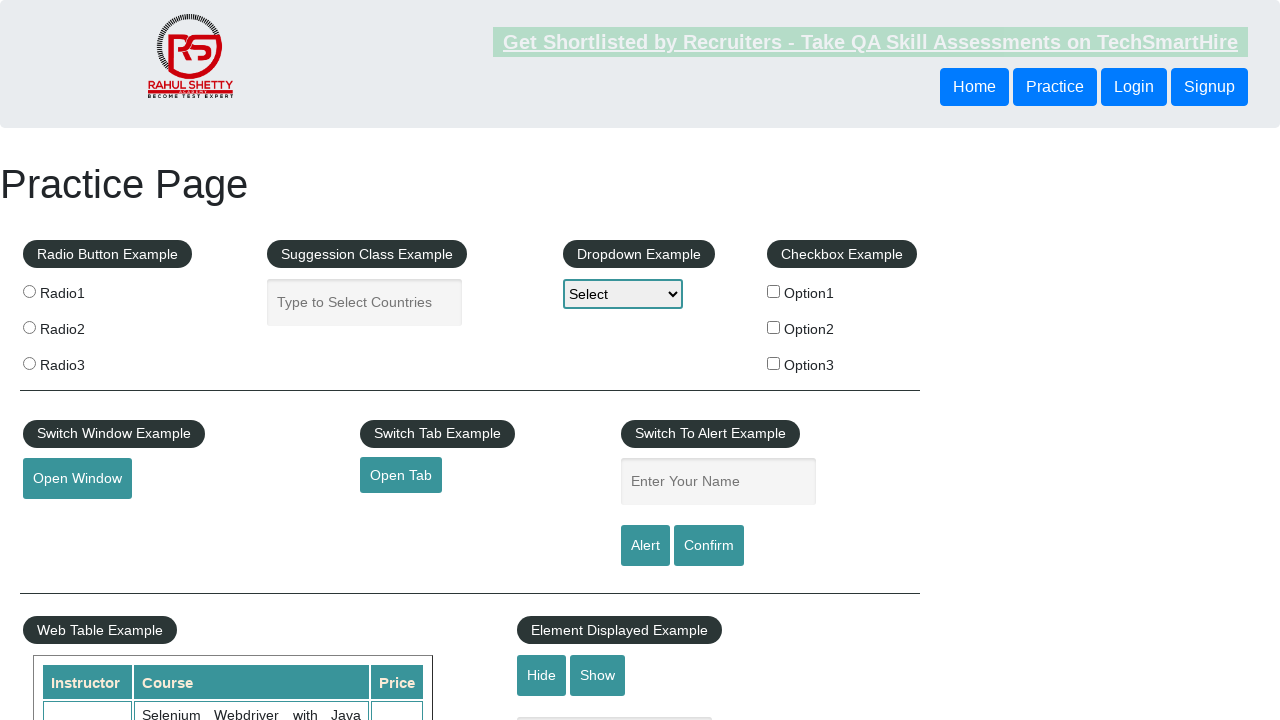

Clicked confirm button to trigger confirm dialog at (709, 546) on #confirmbtn
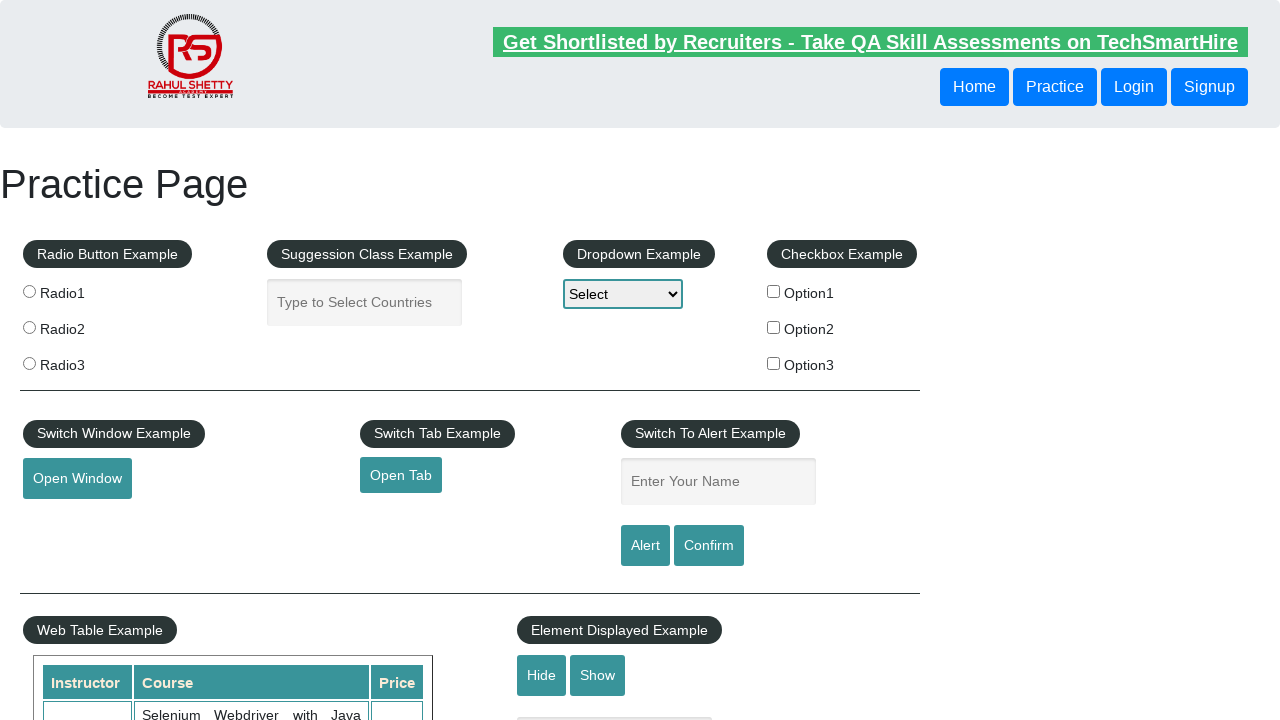

Checked checkbox with value 'option2' at (774, 327) on [type="checkbox"][value="option2"]
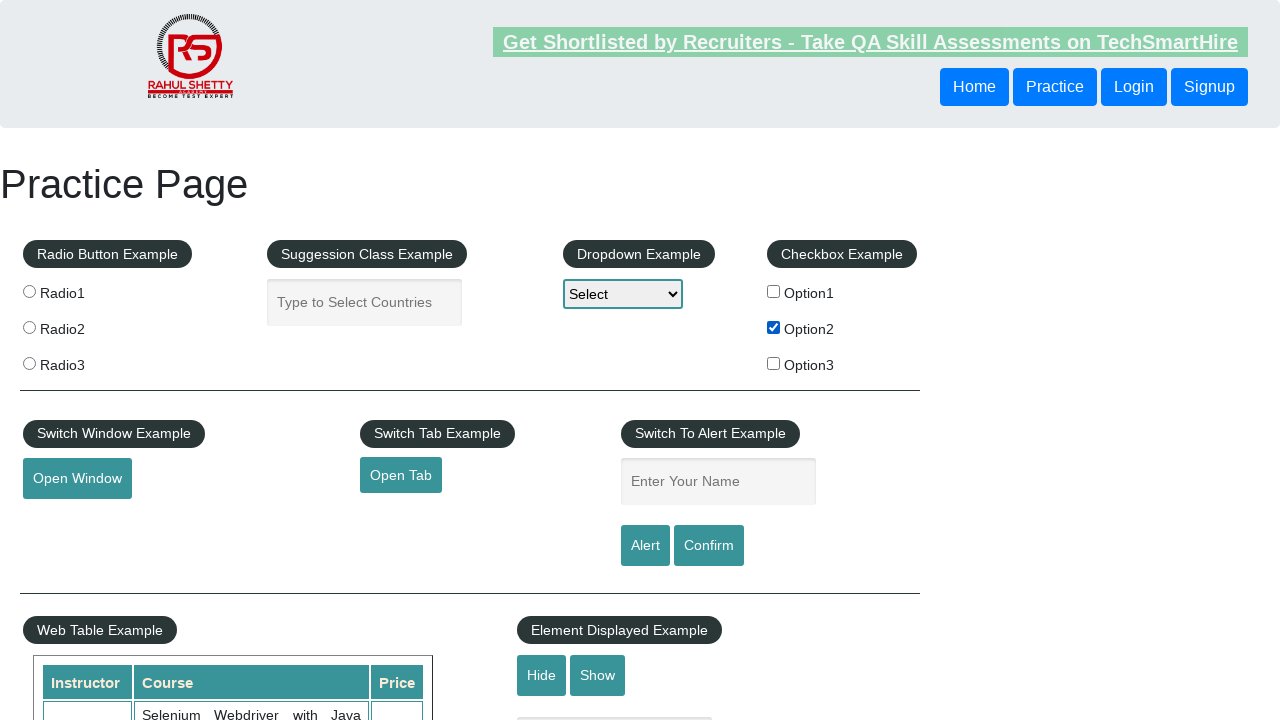

Clicked alert button to trigger alert dialog at (645, 546) on #alertbtn
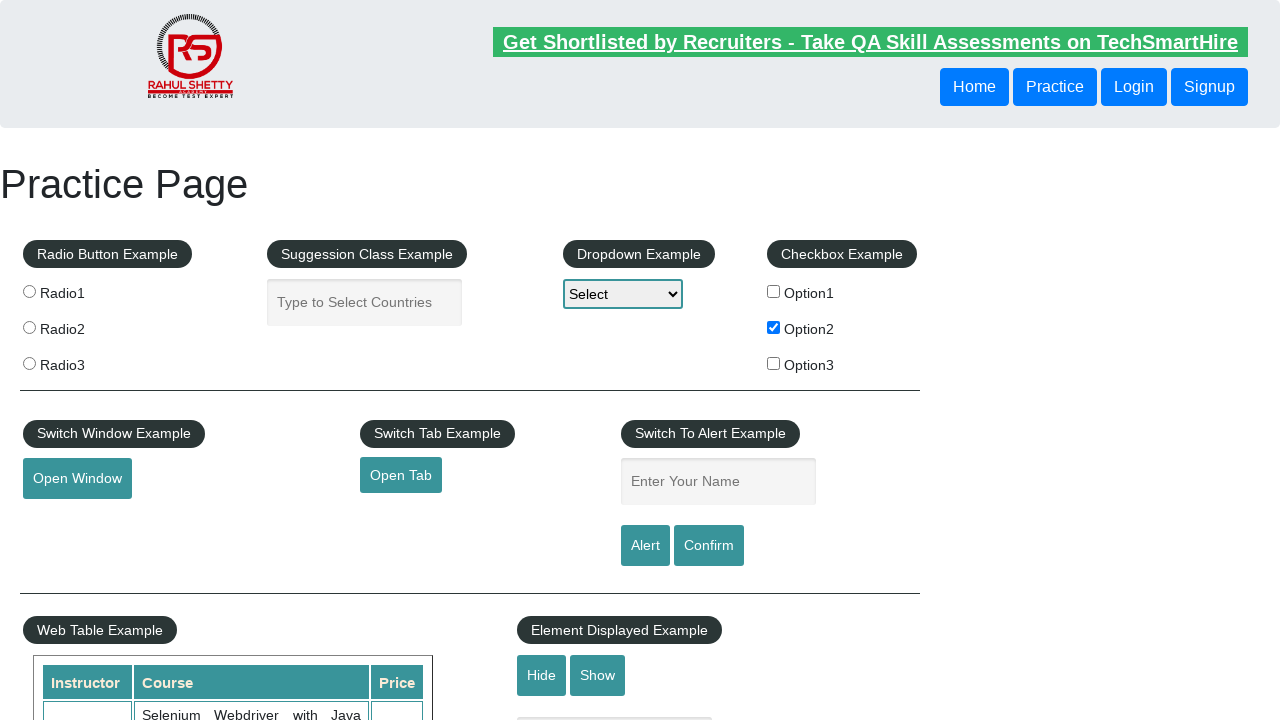

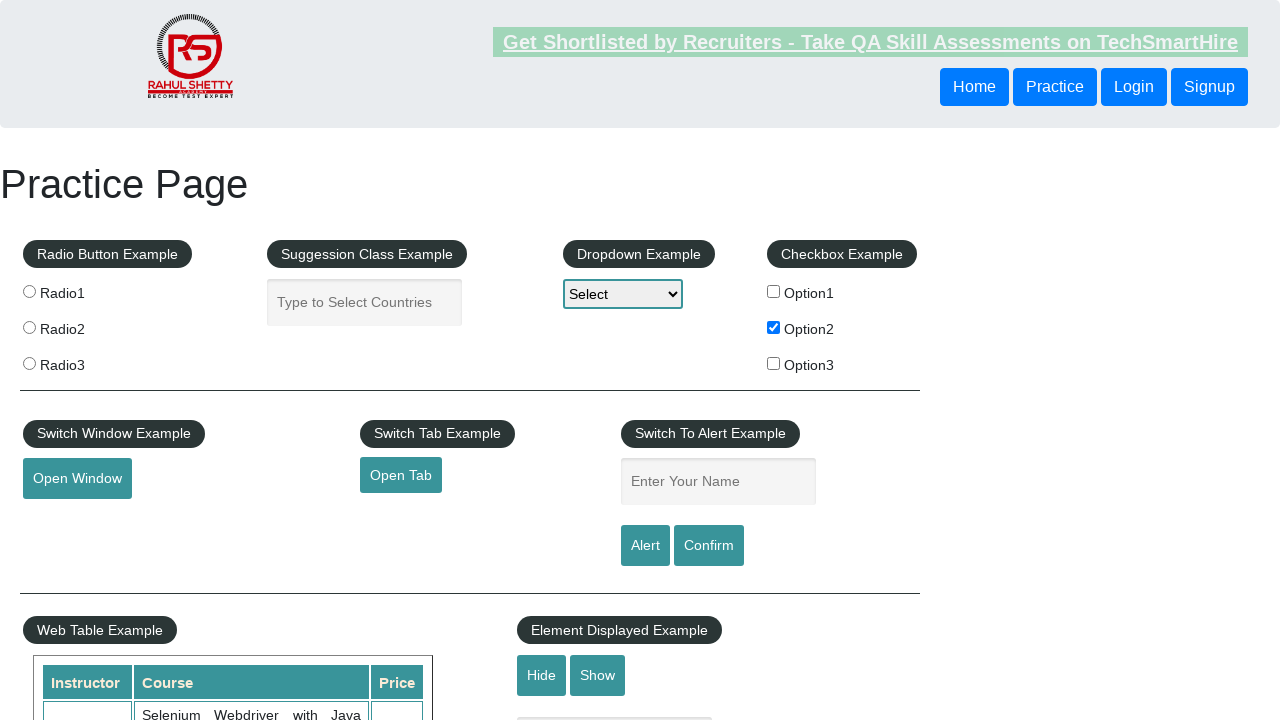